Tests that clicking the "Make appointment" button navigates to the login/profile page by verifying the URL changes correctly.

Starting URL: https://katalon-demo-cura.herokuapp.com/

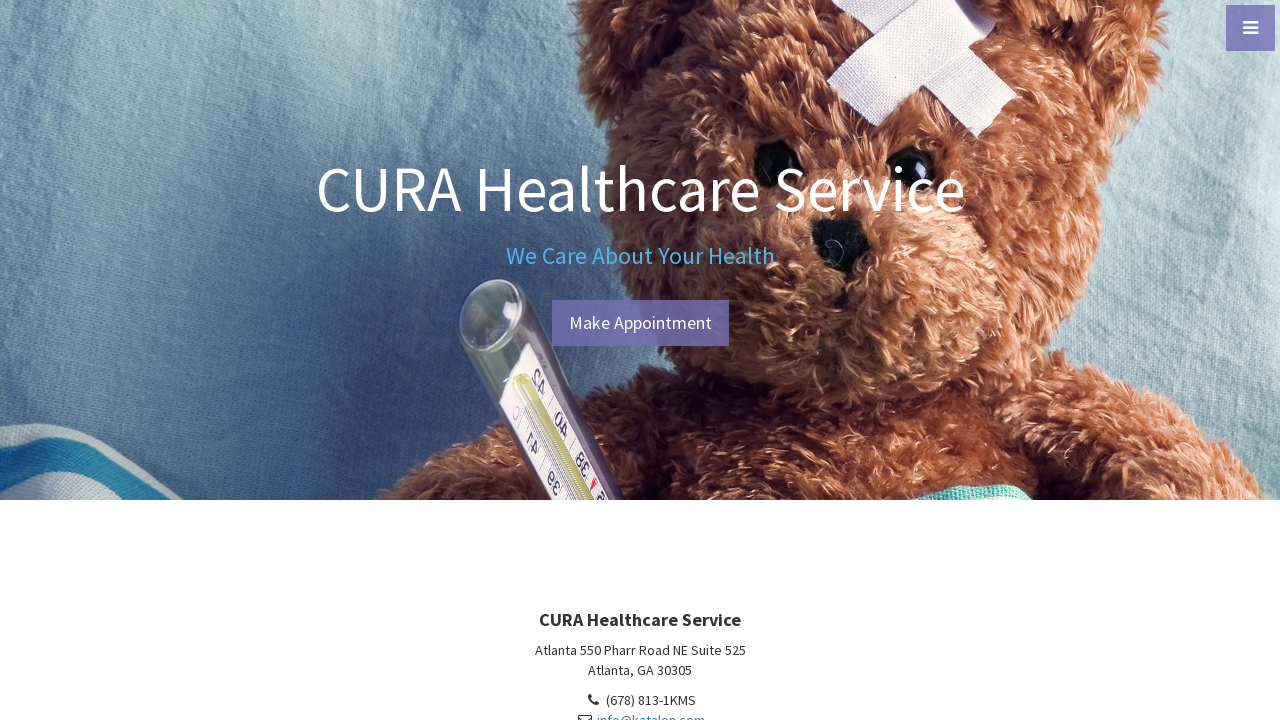

Clicked 'Make Appointment' button at (640, 323) on #btn-make-appointment
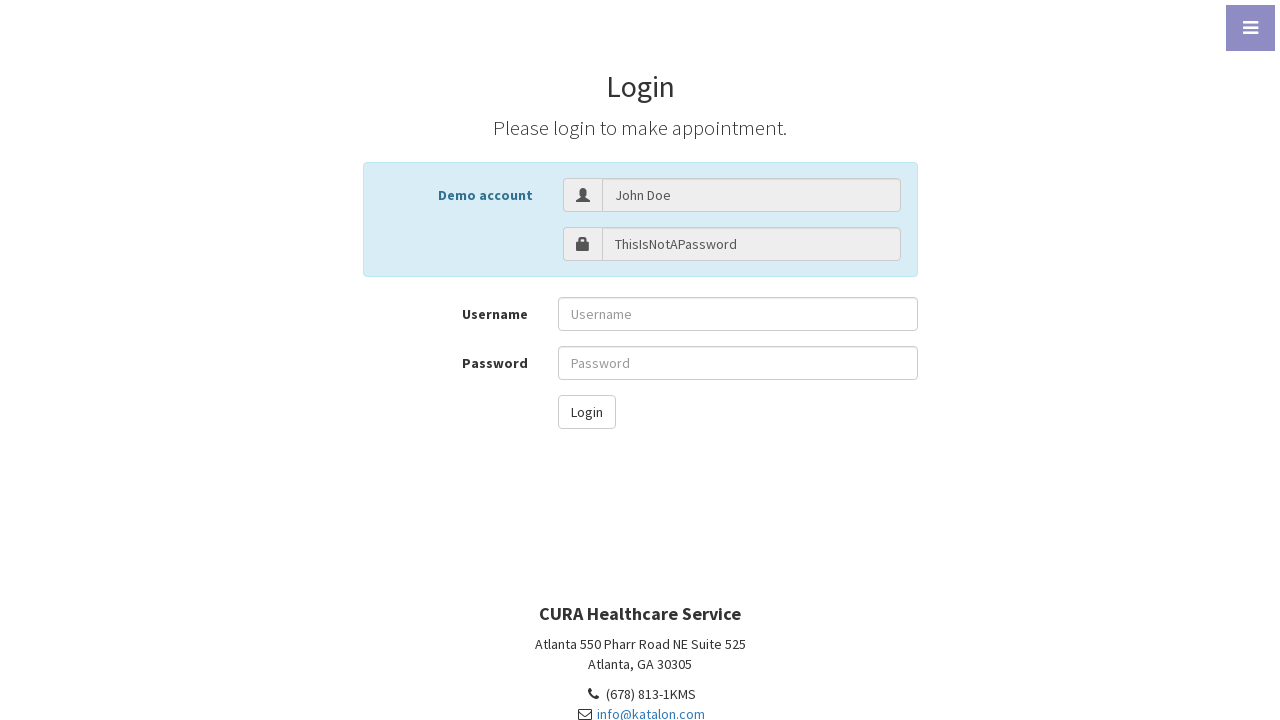

Verified navigation to login/profile page - URL changed to https://katalon-demo-cura.herokuapp.com/profile.php#login
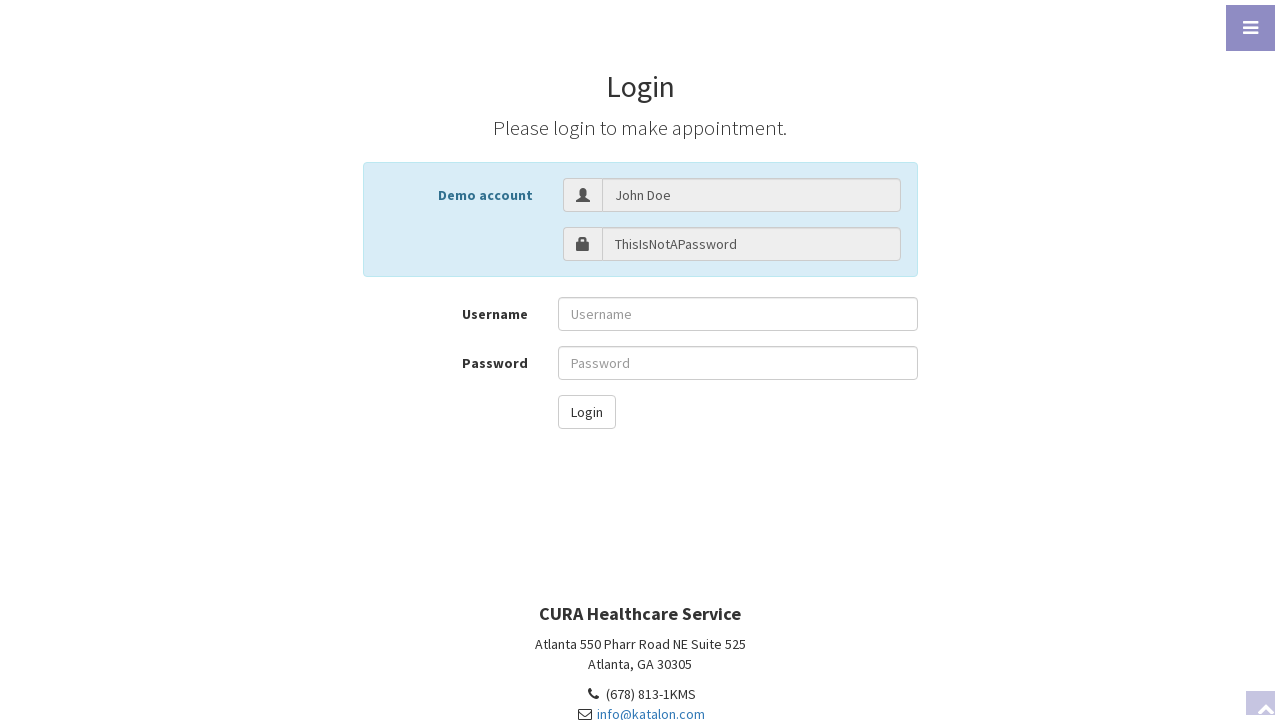

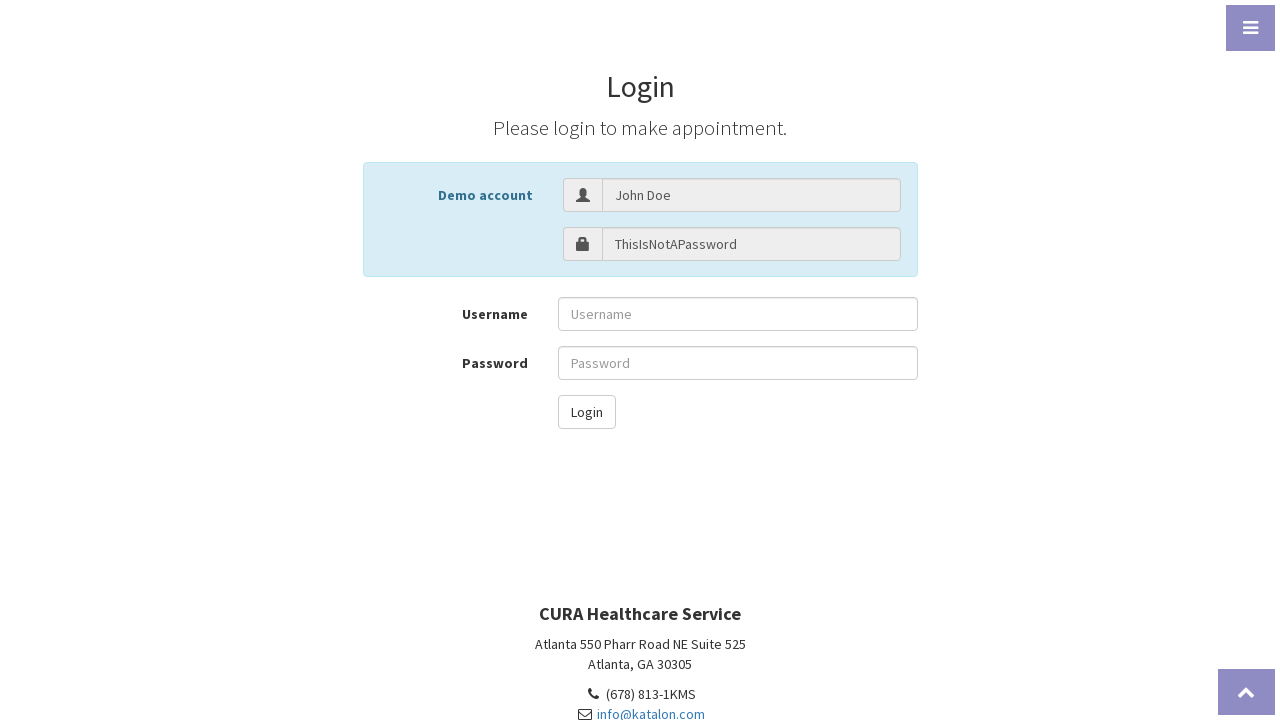